Tests Roblox signup form by filling in birthday, username, password, and gender fields, then submitting the form

Starting URL: https://roblox.com

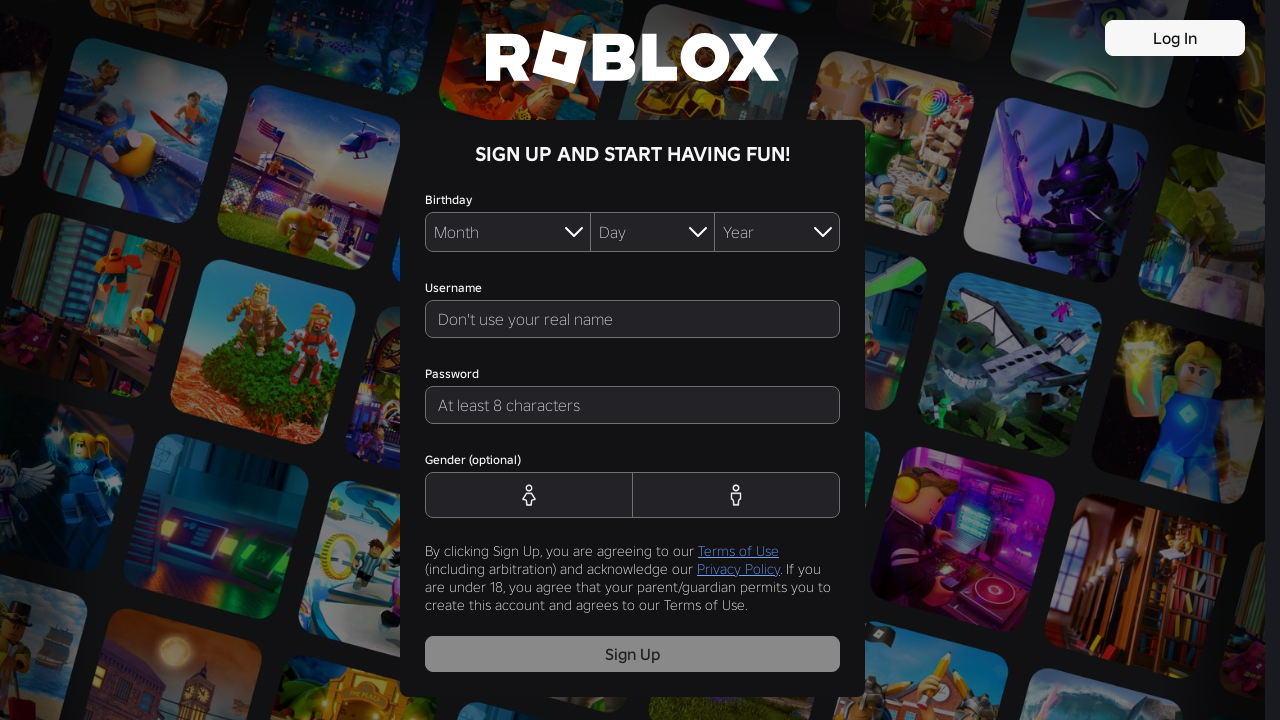

Selected January for birthday month on #MonthDropdown
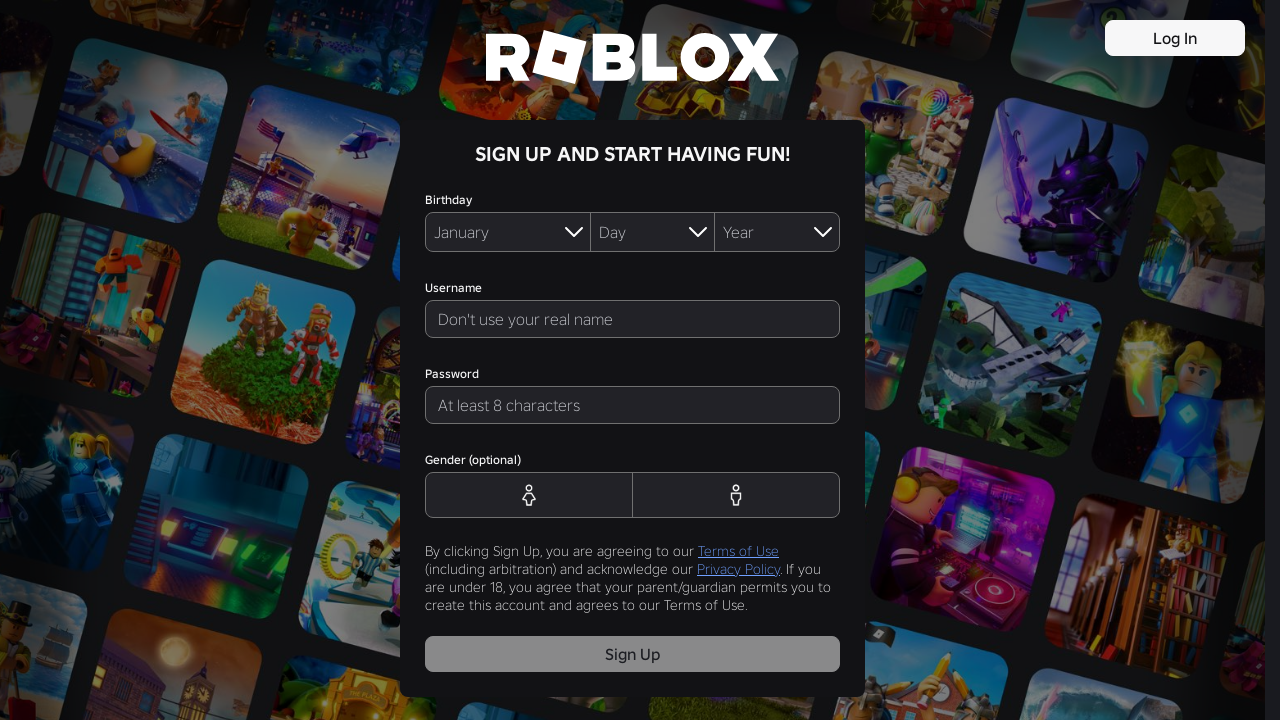

Selected 01 for birthday day on #DayDropdown
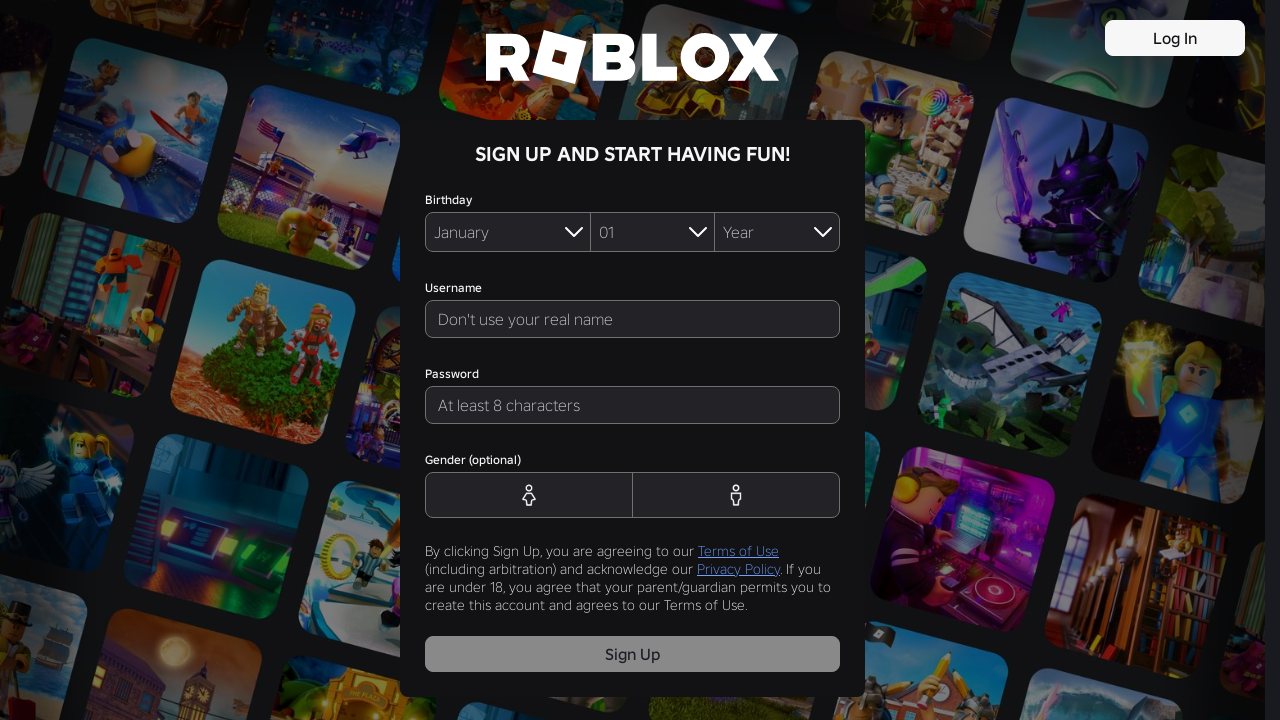

Selected 1990 for birthday year on #YearDropdown
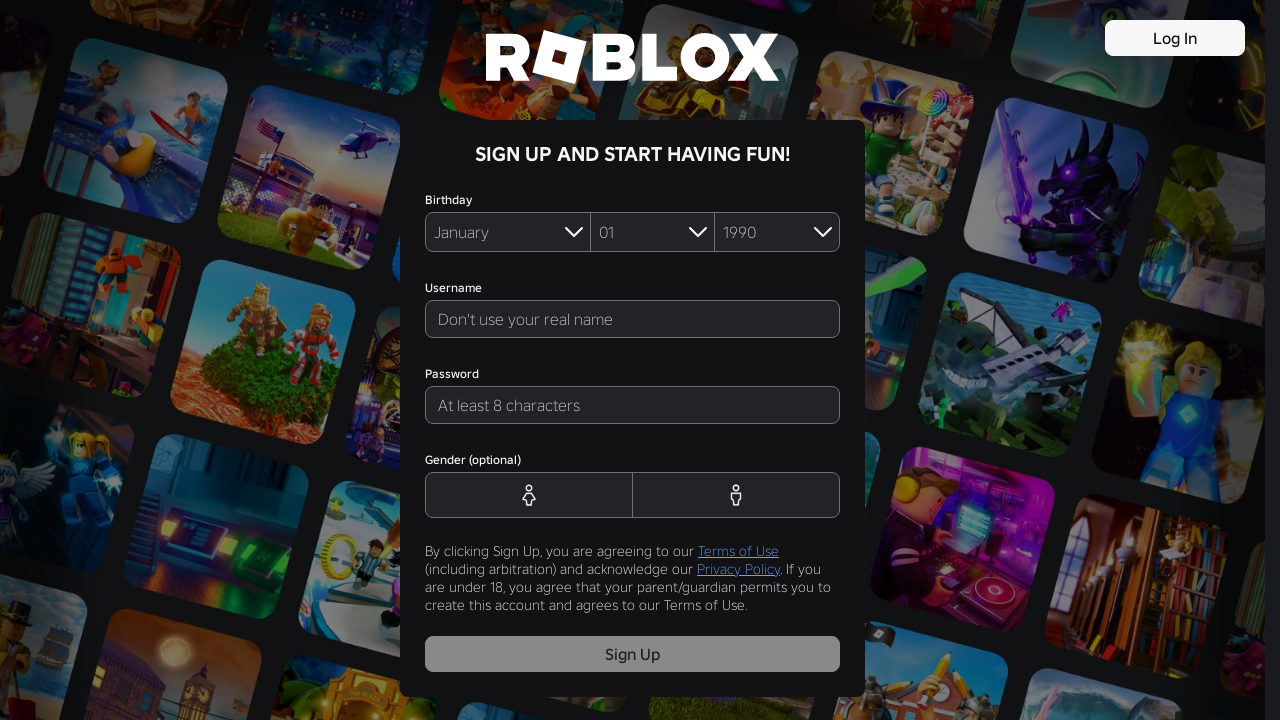

Filled username field with 'TestUser789234' on #signup-username
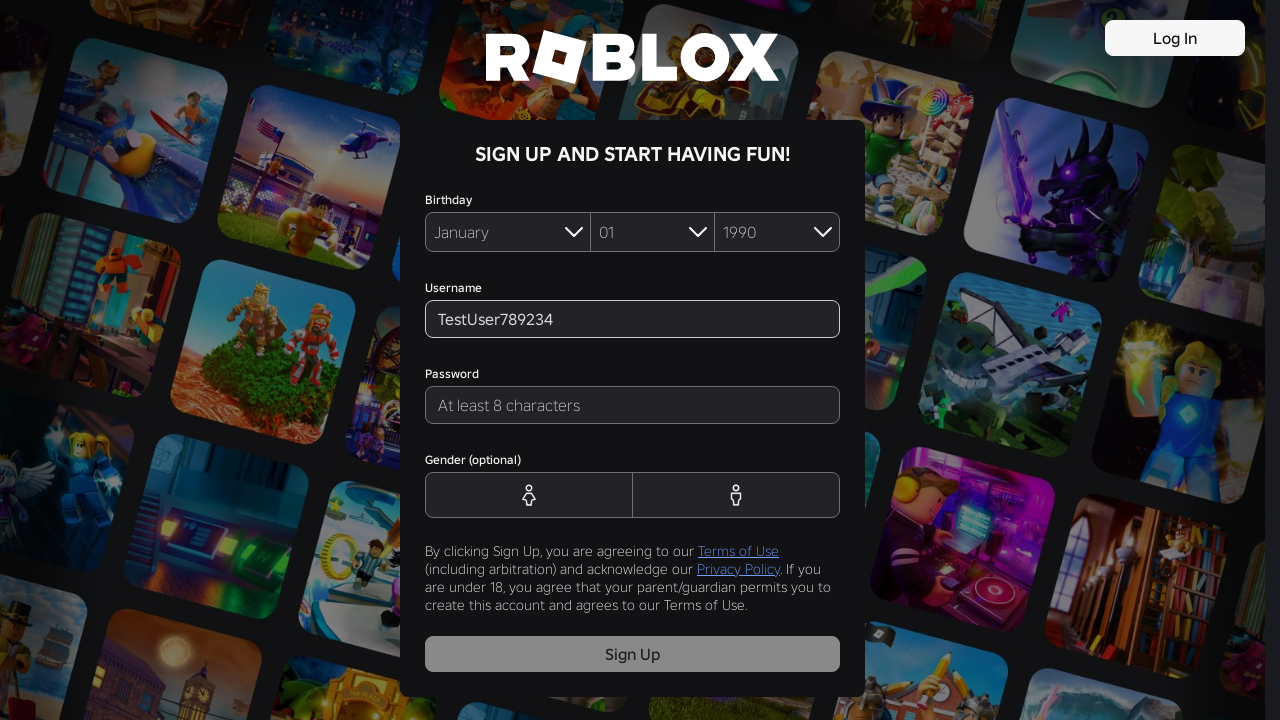

Filled password field with secure password on #signup-password
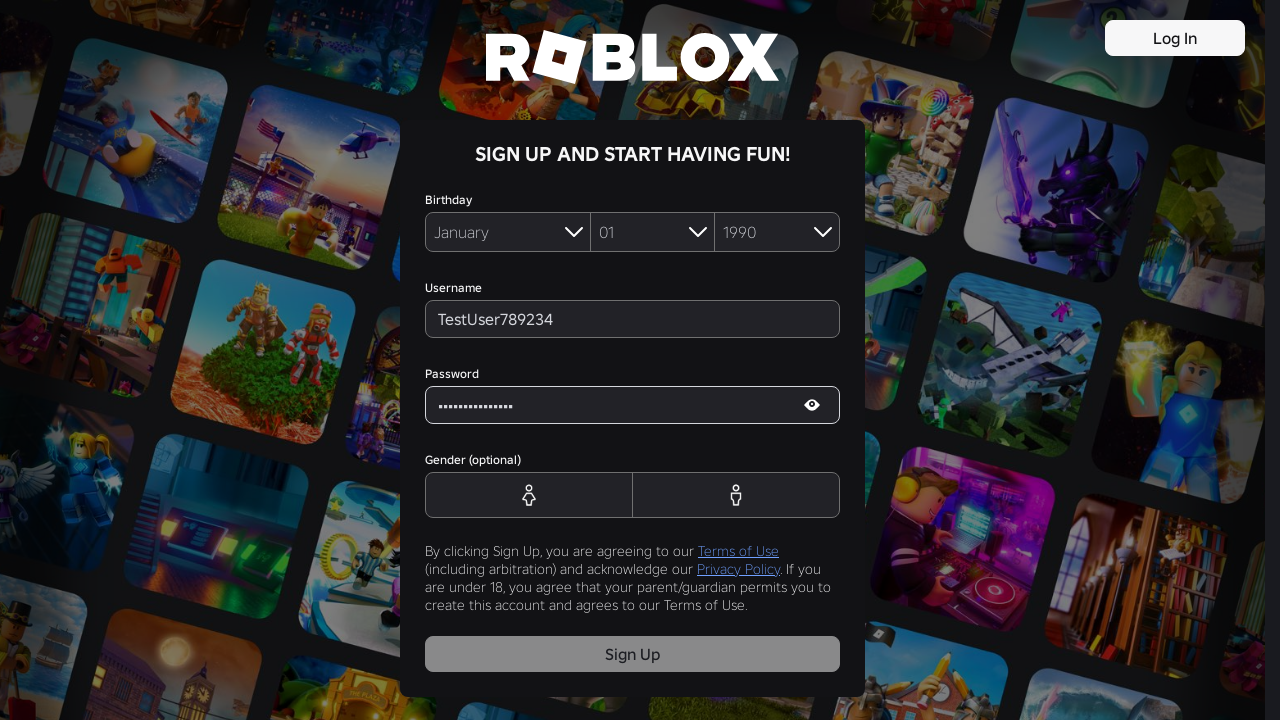

Selected Female gender option at (529, 495) on #FemaleButton
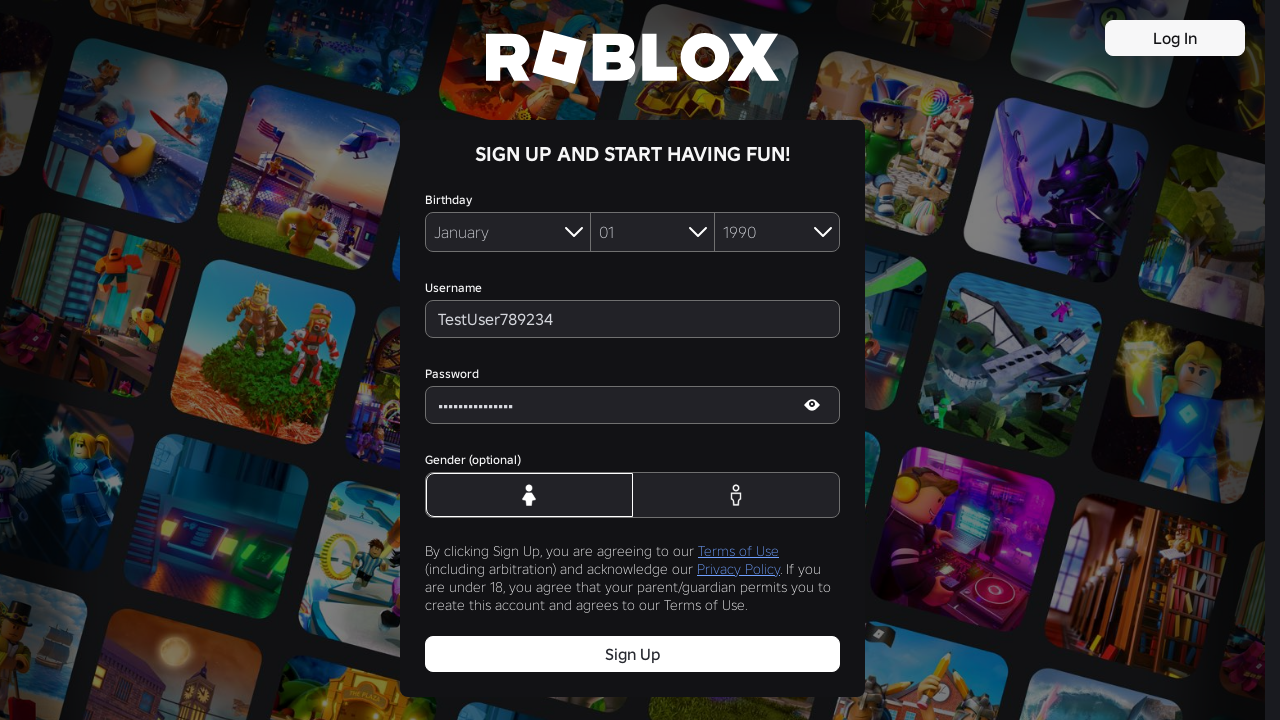

Submitted Roblox signup form at (632, 654) on #signup-button
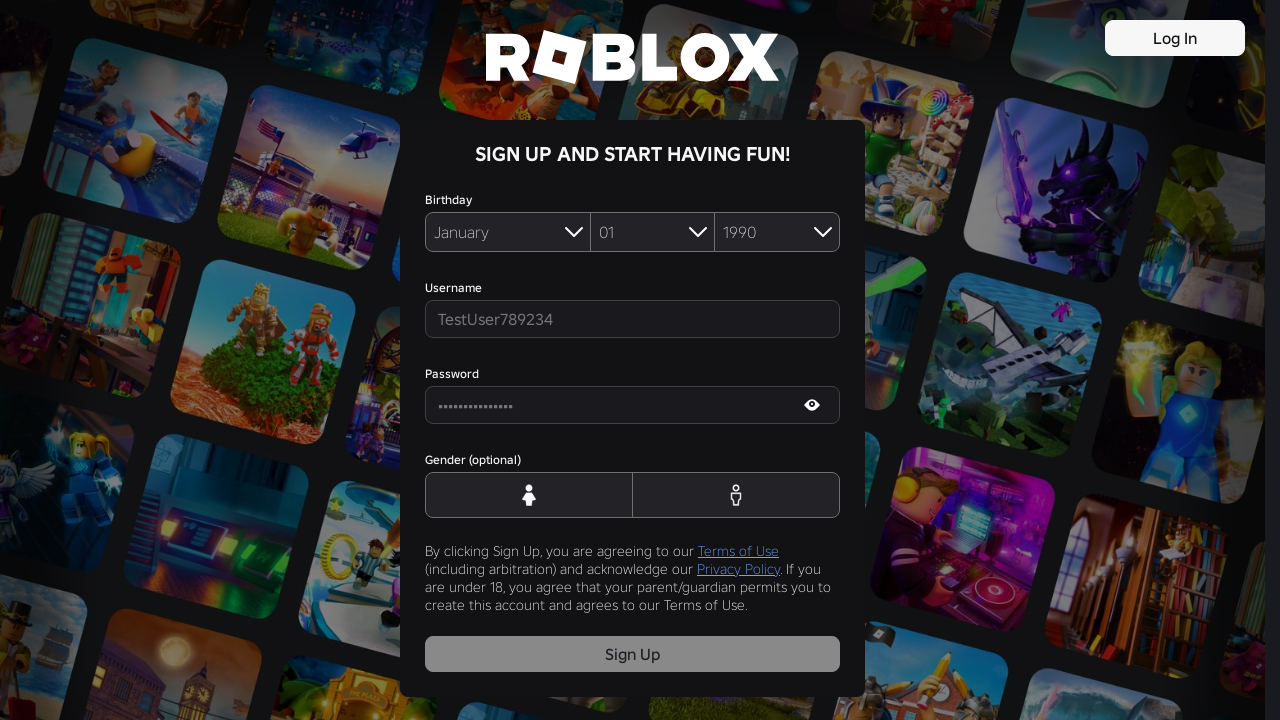

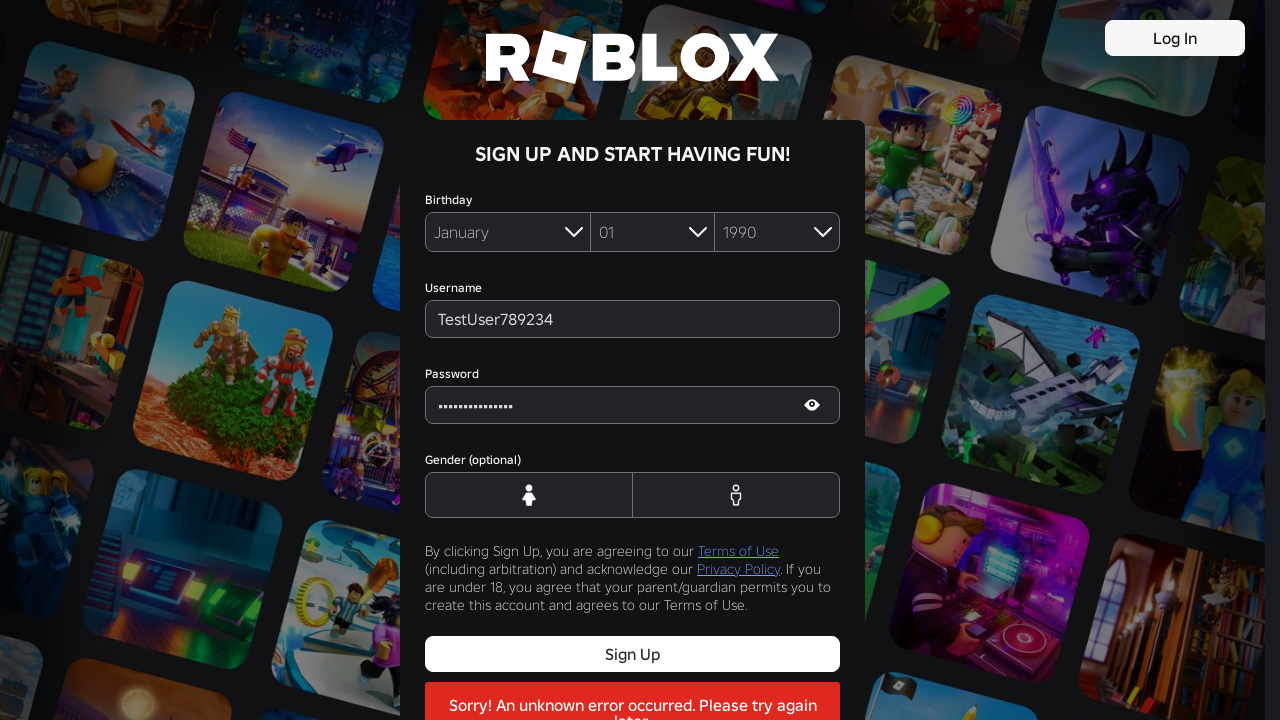